Tests the disappearing elements page by navigating to multiple linked pages (Home, About, Contact Us, Portfolio) and verifying each page loads successfully without returning a 404 error.

Starting URL: https://the-internet.herokuapp.com/disappearing_elements

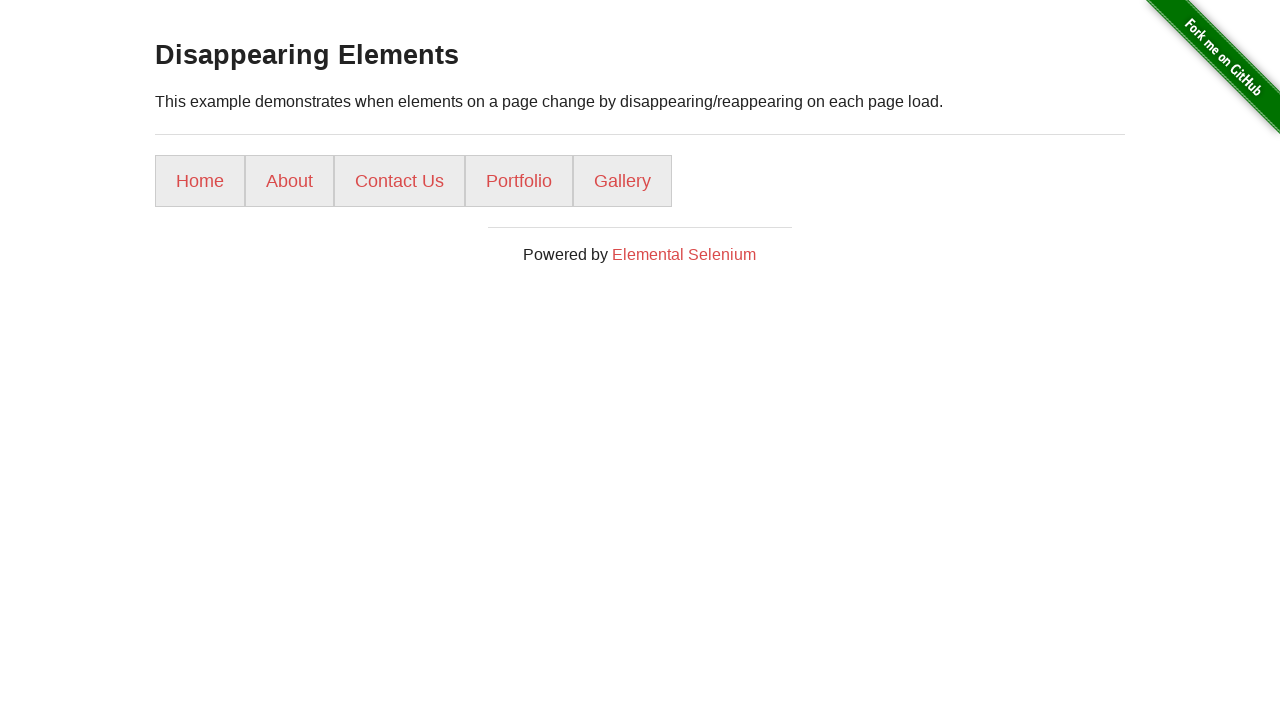

Navigated to Home page at https://the-internet.herokuapp.com/
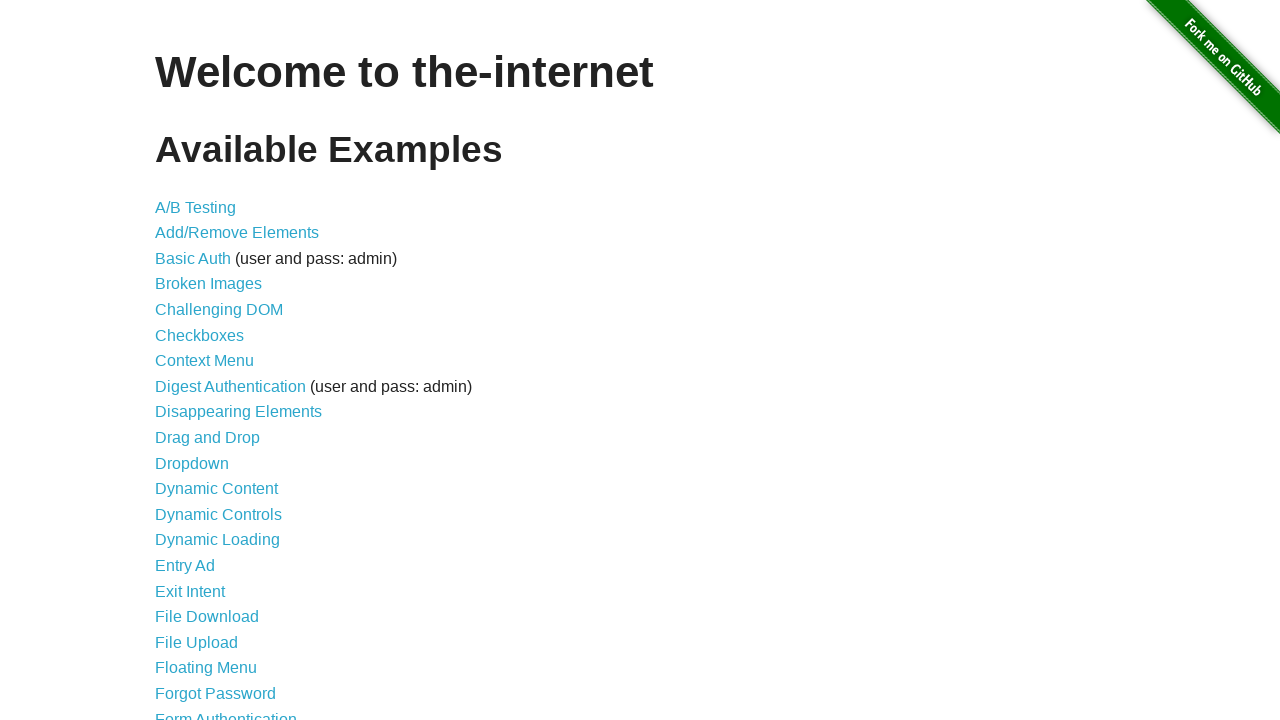

Waited for Home page to load (domcontentloaded)
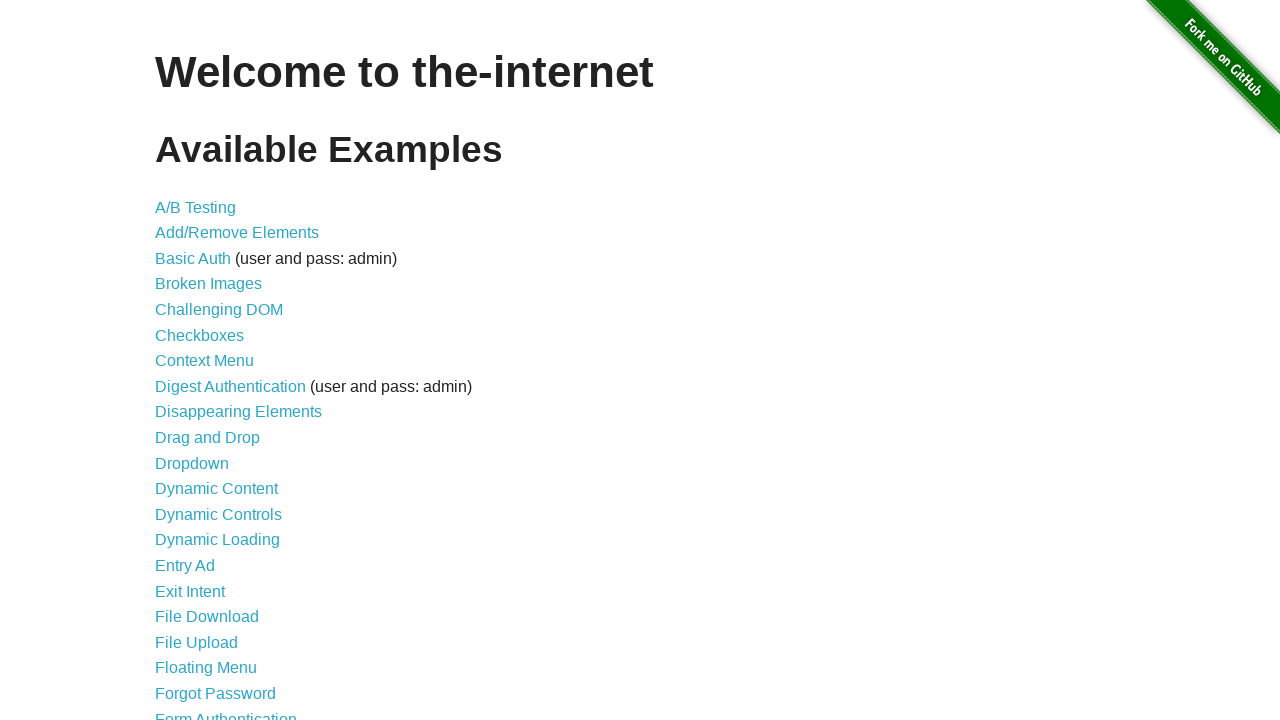

Retrieved page content from Home page
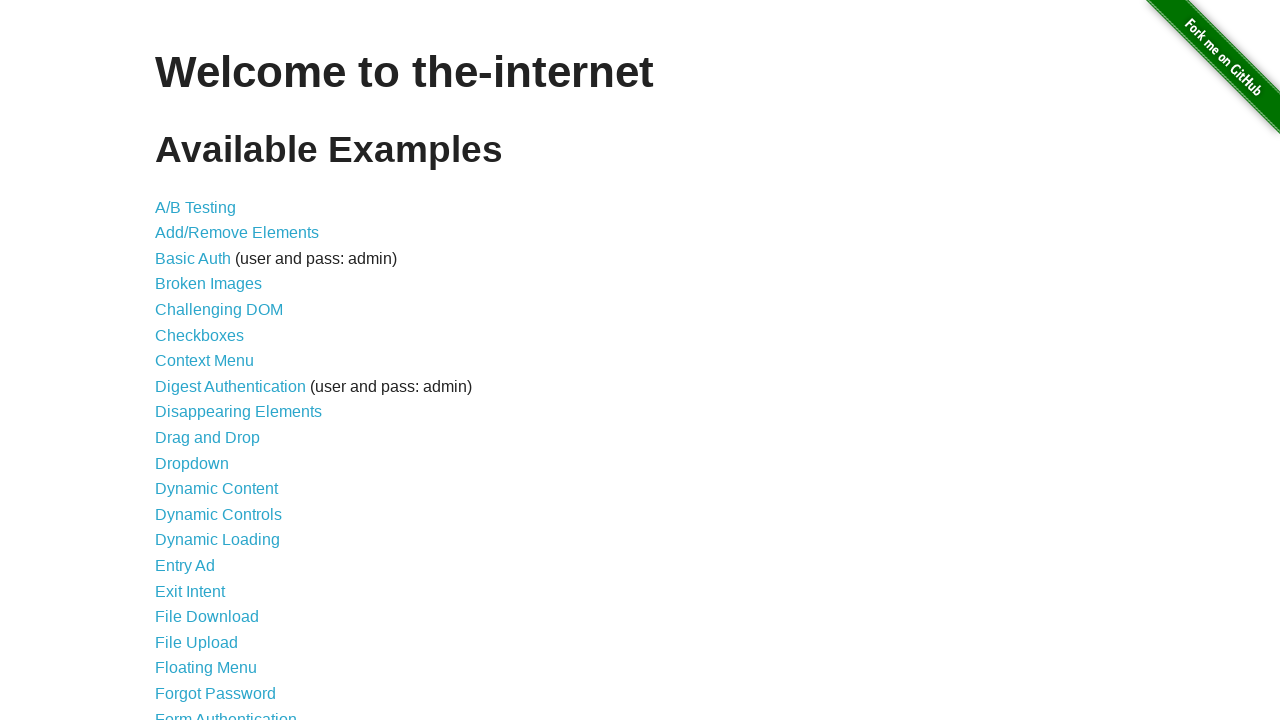

Successfully verified Home page loaded without 404 error
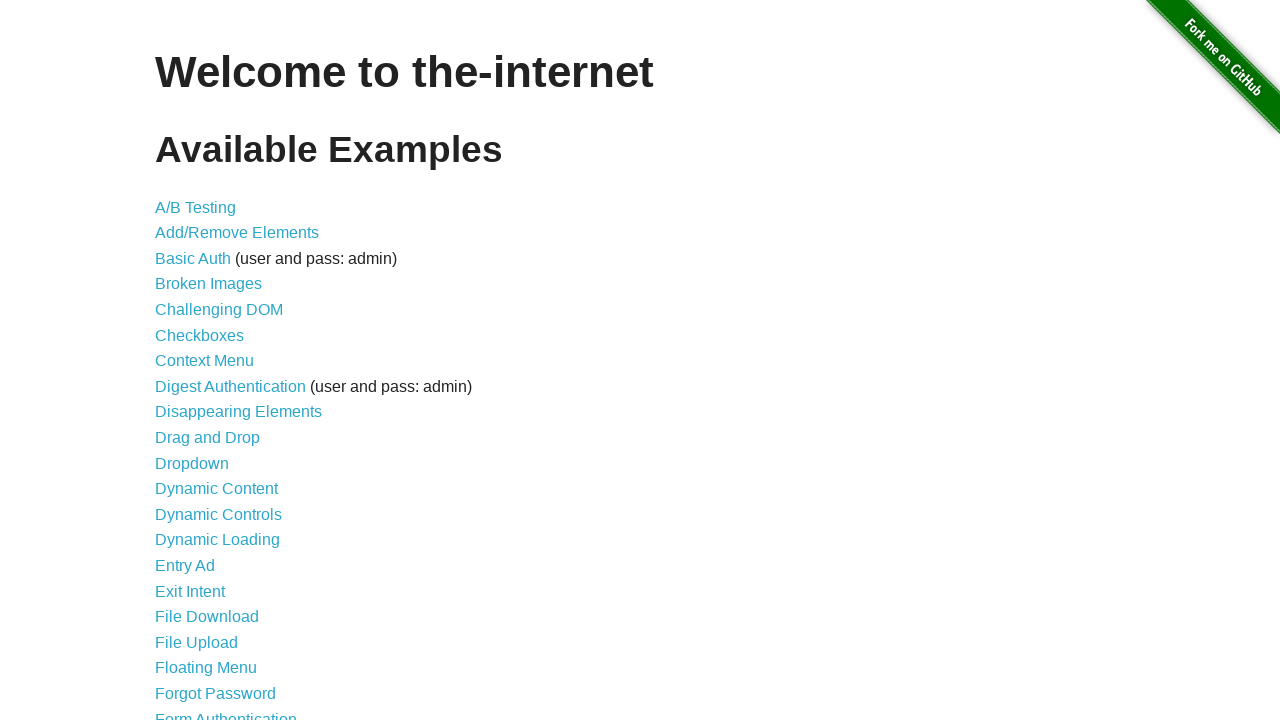

Navigated to About page at https://the-internet.herokuapp.com/about/
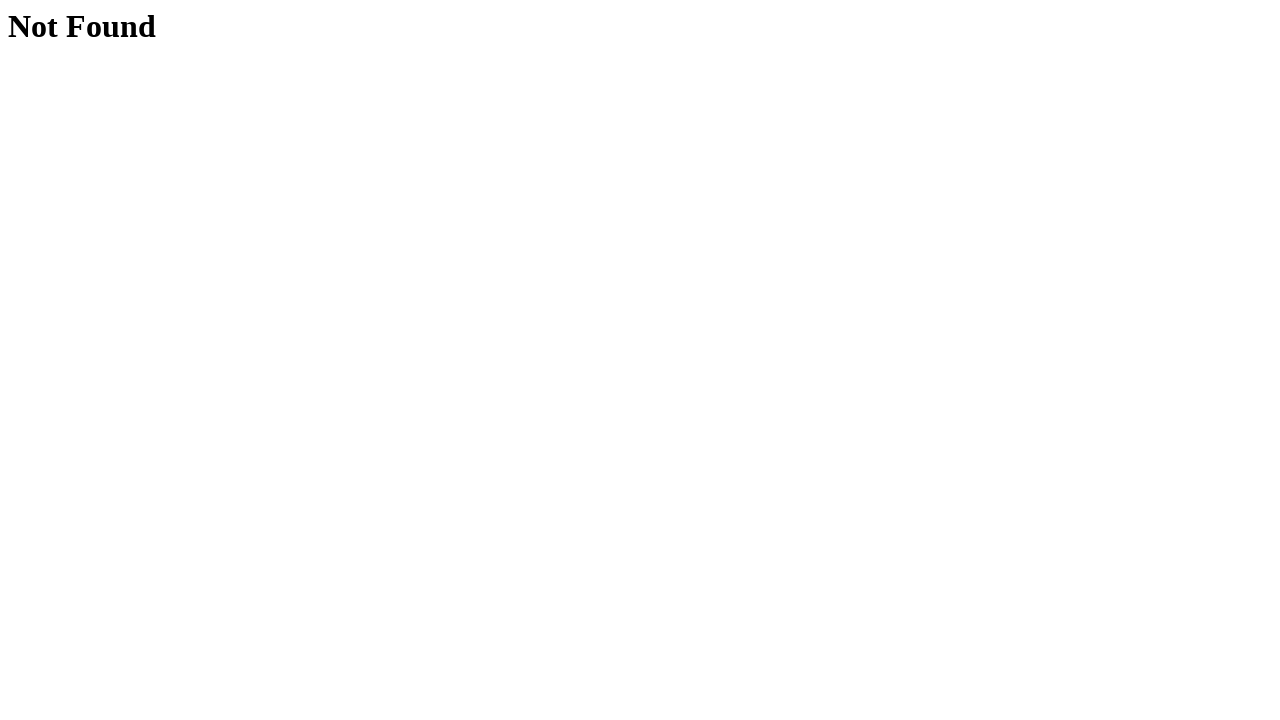

Waited for About page to load (domcontentloaded)
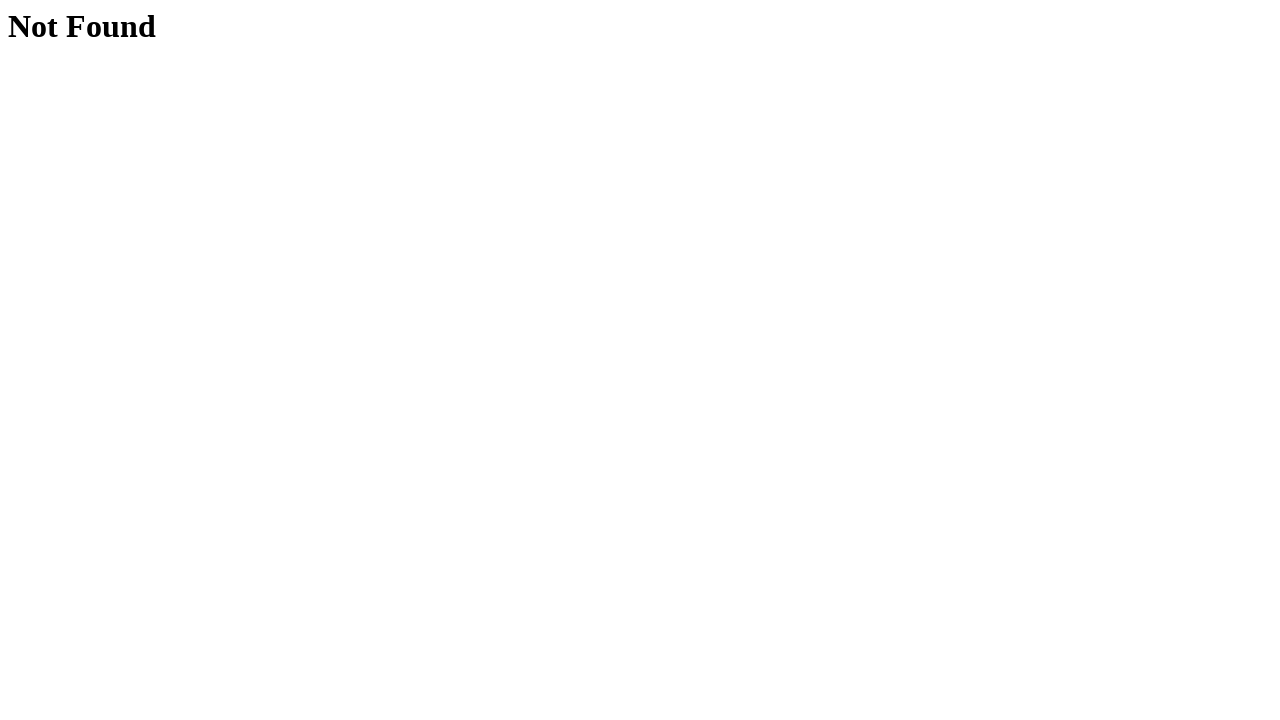

Retrieved page content from About page
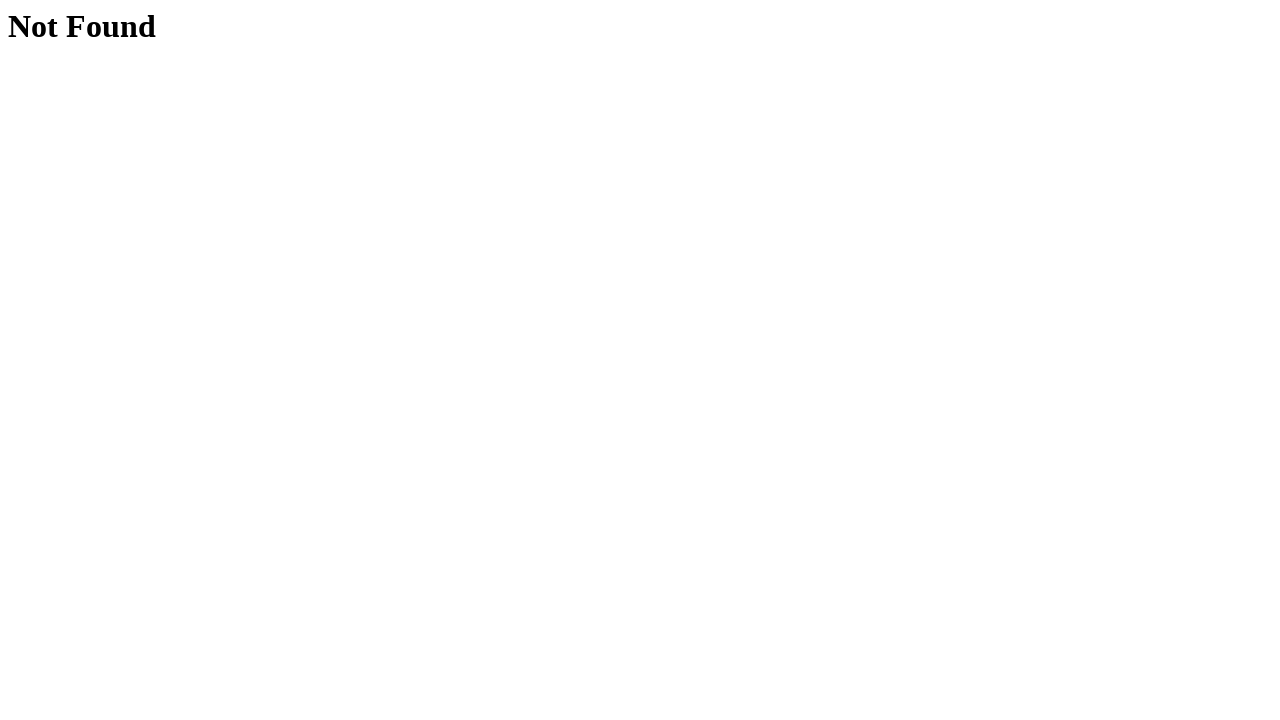

About page returned 404 error
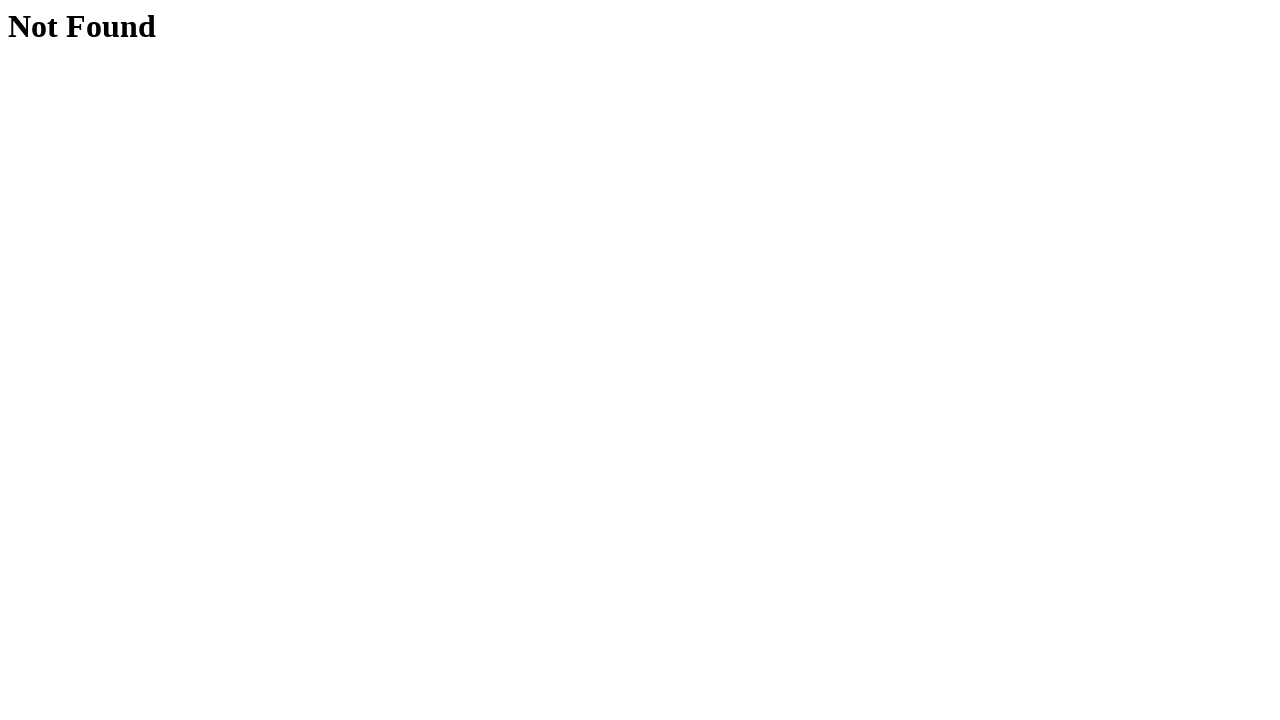

Navigated to Contact Us page at https://the-internet.herokuapp.com/contact-us/
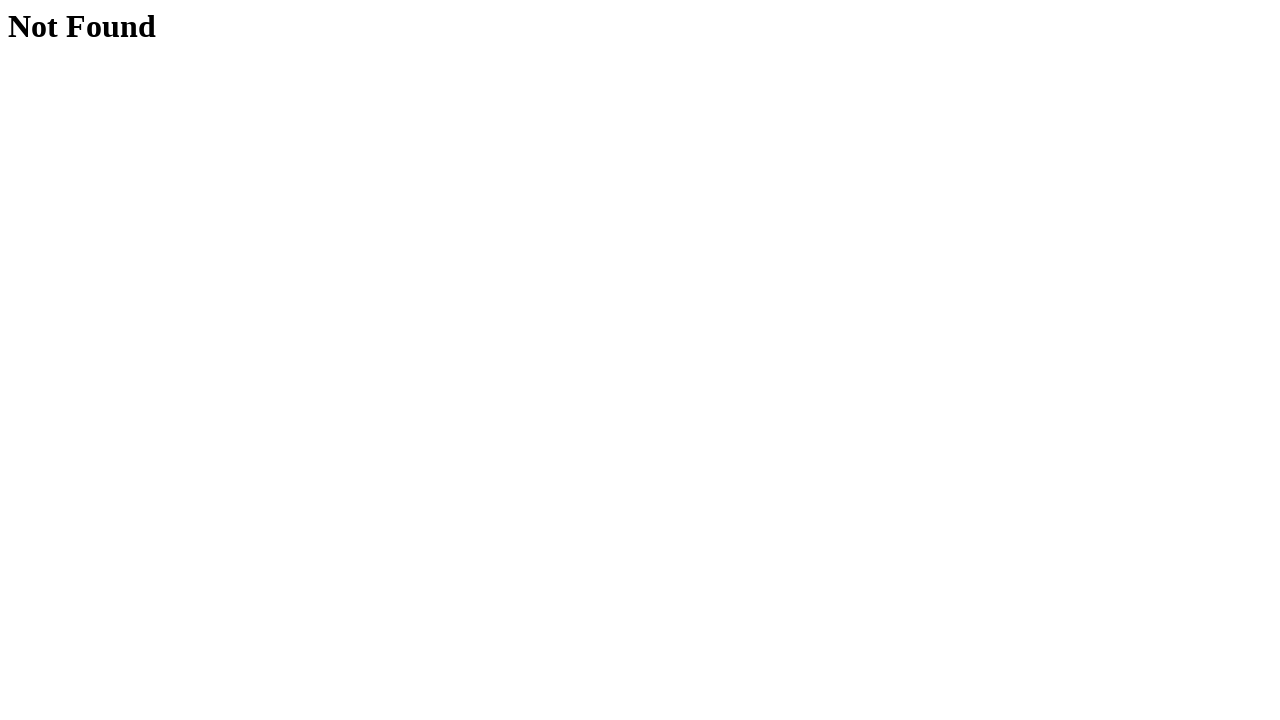

Waited for Contact Us page to load (domcontentloaded)
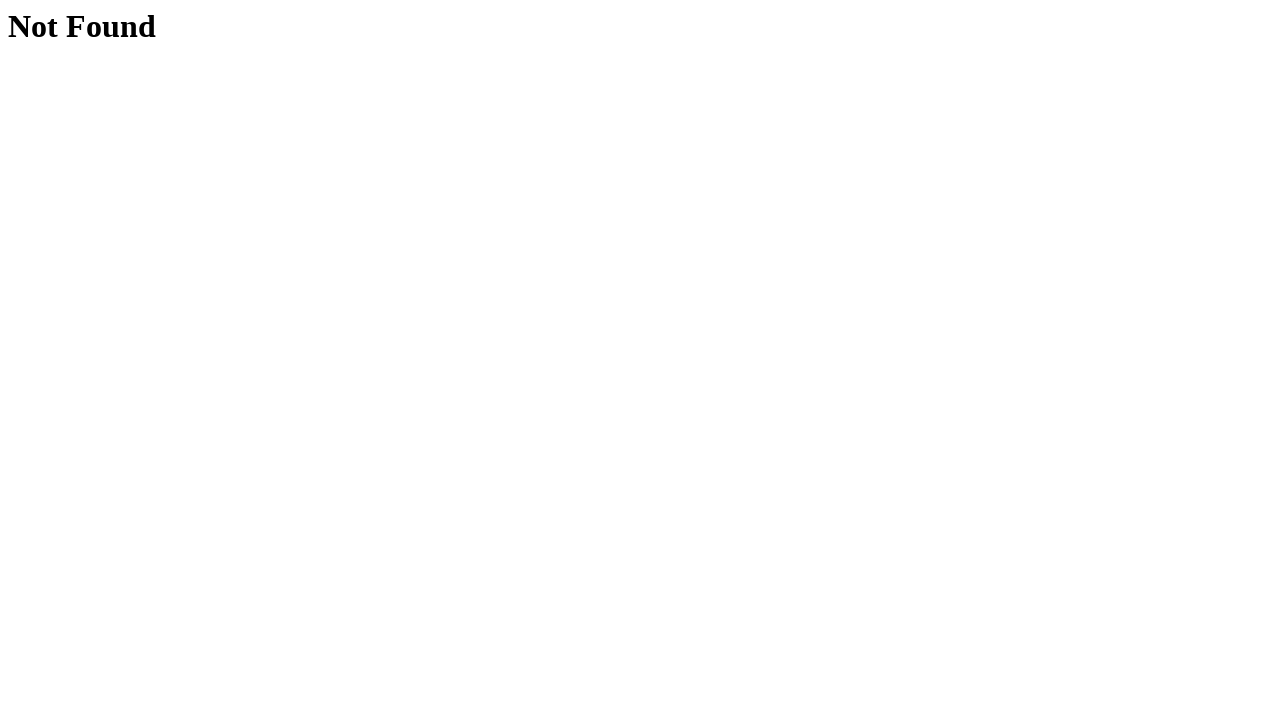

Retrieved page content from Contact Us page
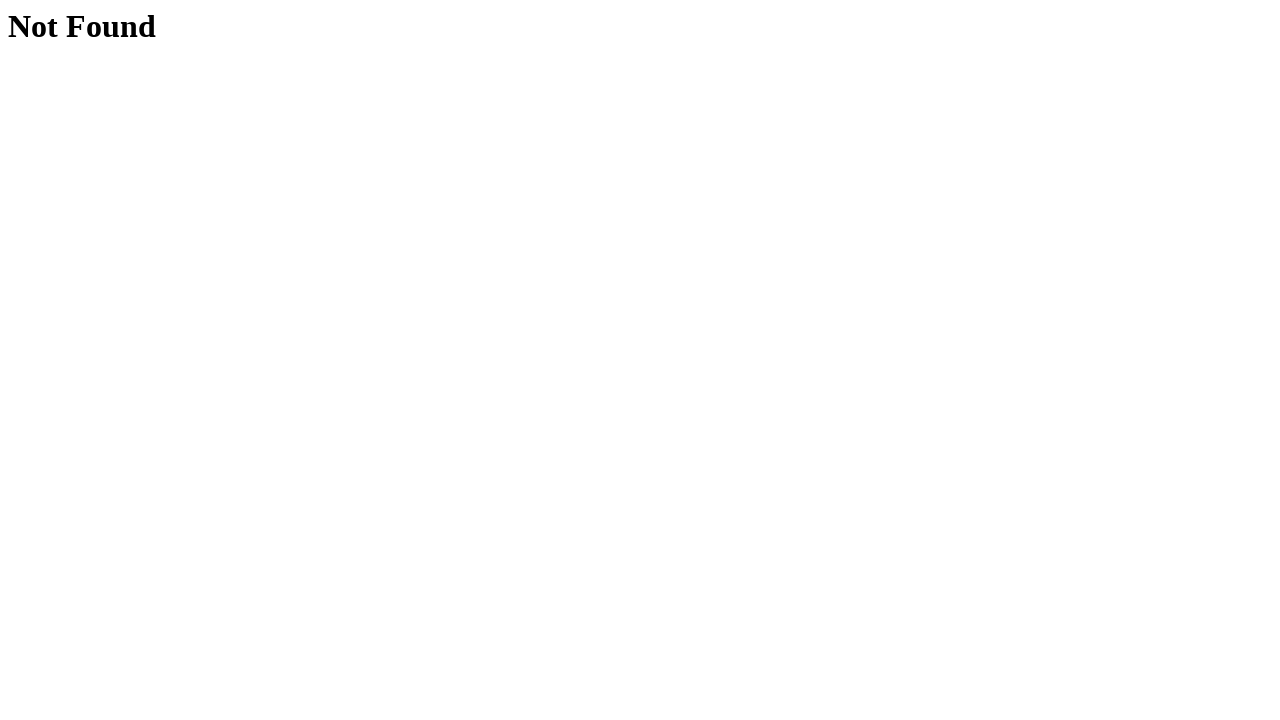

Contact Us page returned 404 error
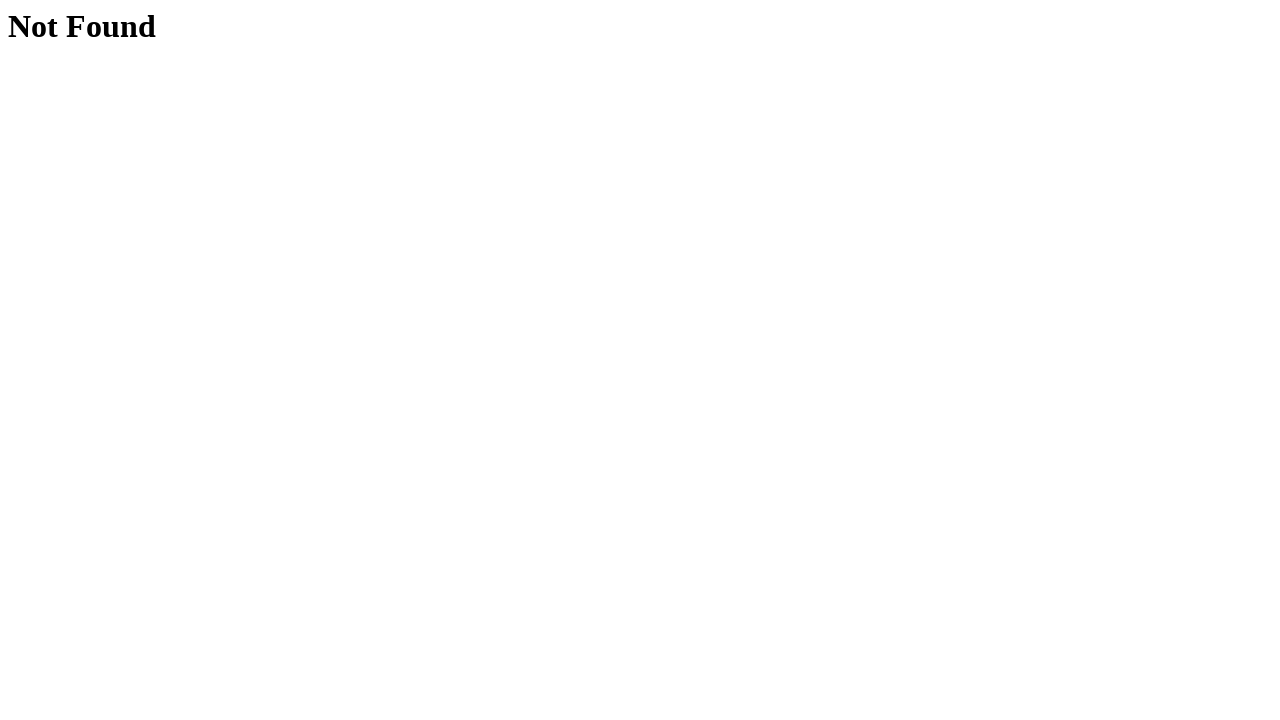

Navigated to Portfolio page at https://the-internet.herokuapp.com/portfolio/
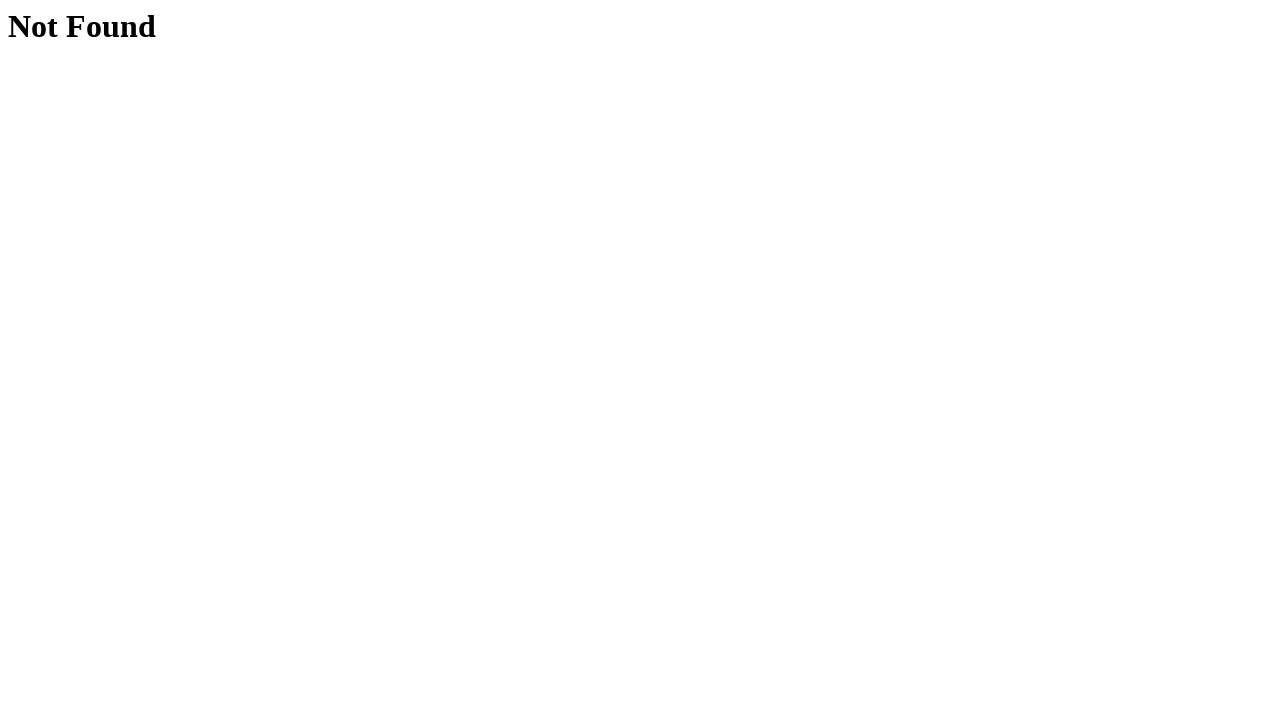

Waited for Portfolio page to load (domcontentloaded)
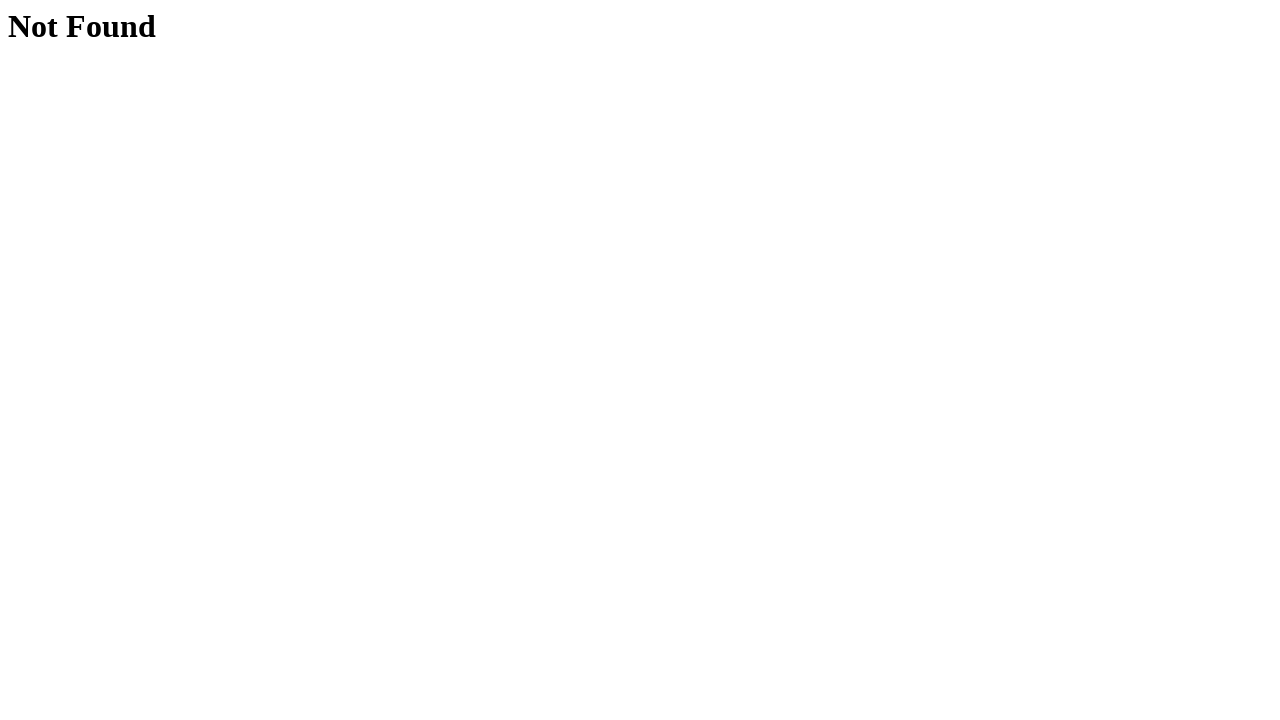

Retrieved page content from Portfolio page
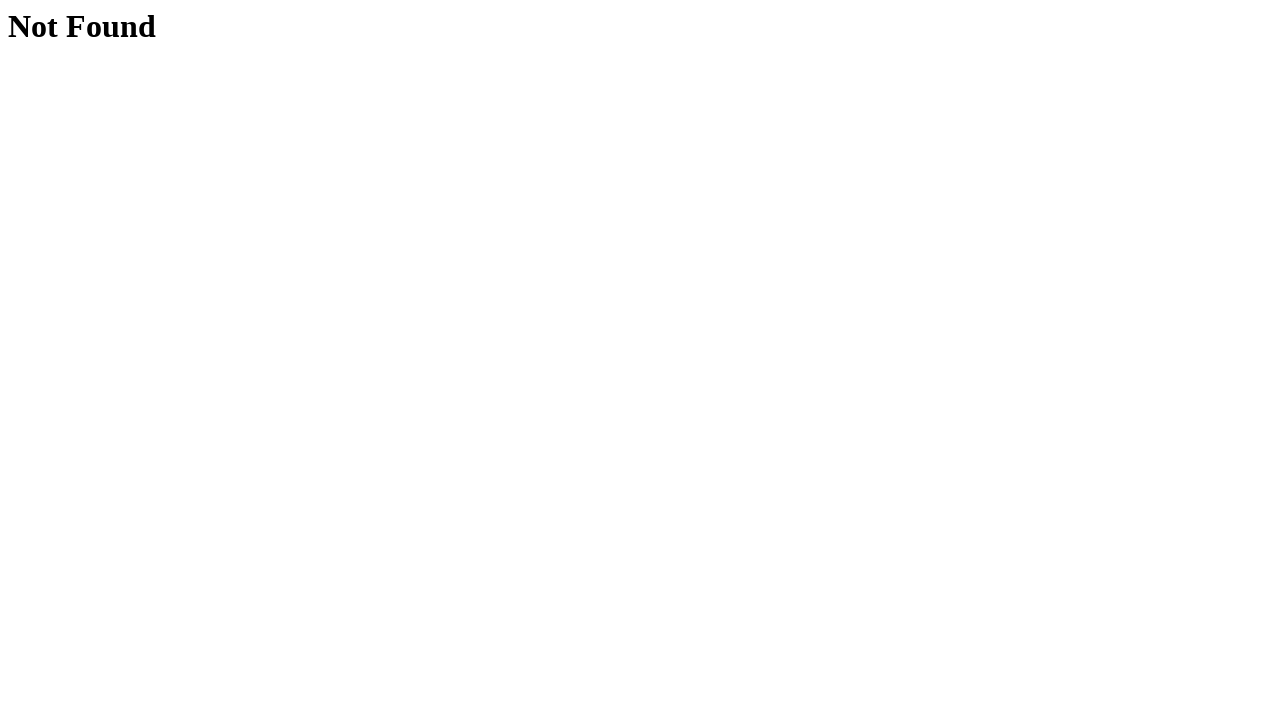

Portfolio page returned 404 error
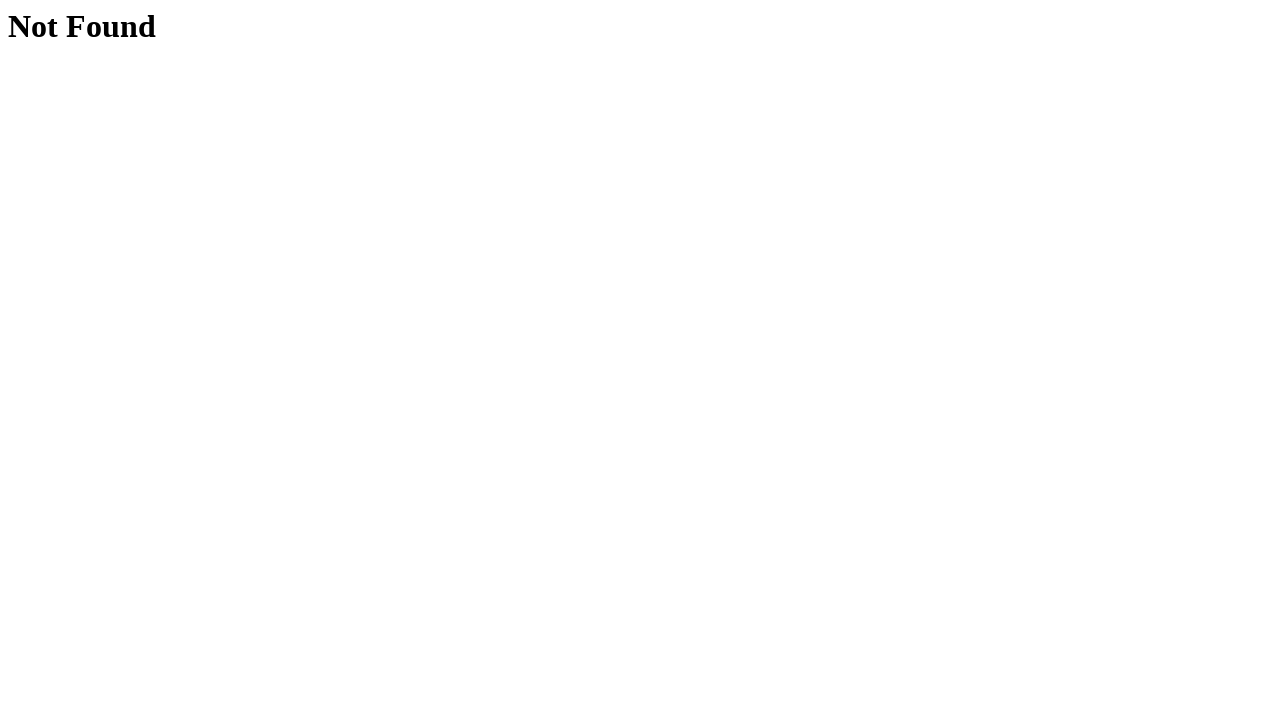

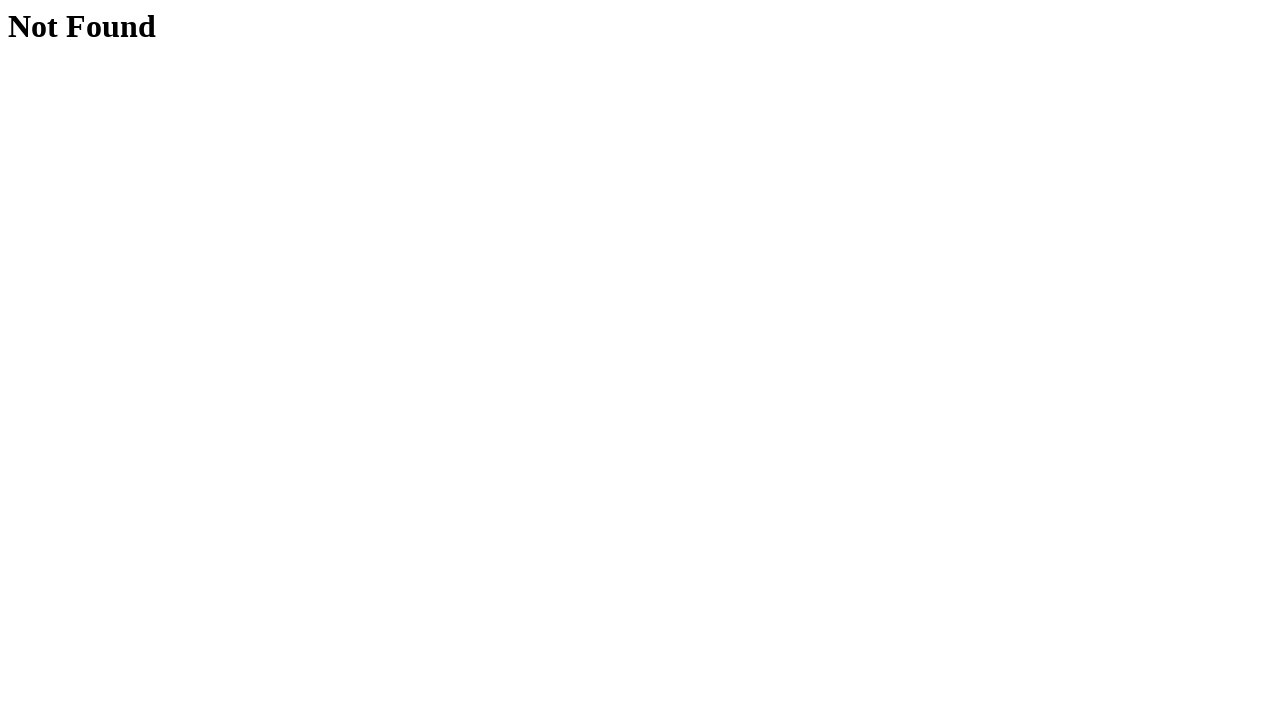